Tests multi-window handling by clicking a link that opens a new window/tab, then switching between the original and new windows

Starting URL: https://the-internet.herokuapp.com/windows

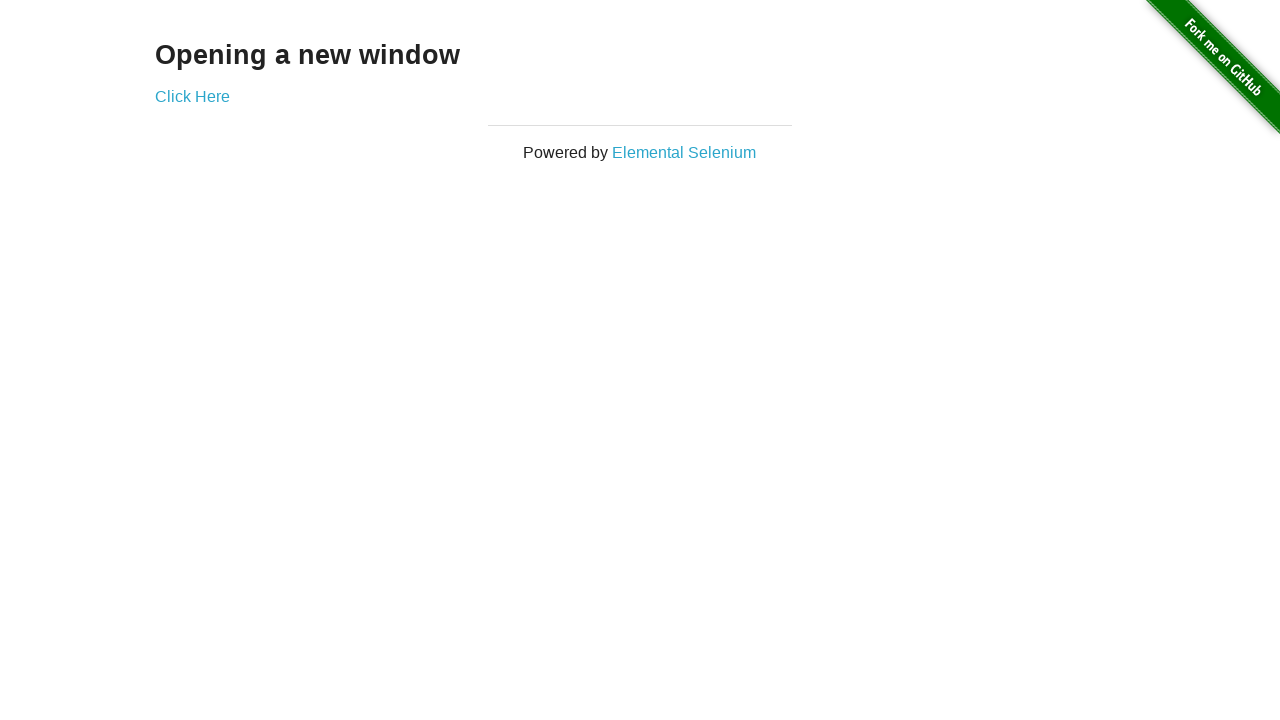

Clicked 'Click Here' link to open new window at (192, 96) on text=Click Here
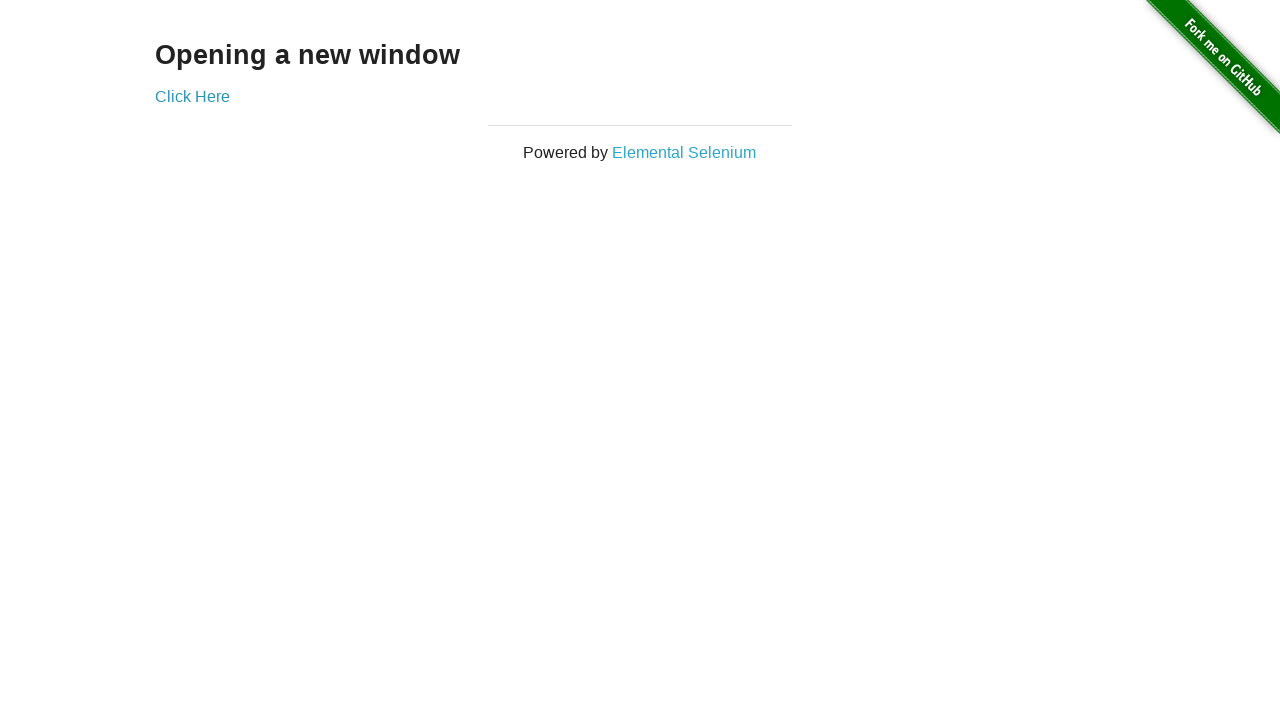

New window/tab opened after clicking link at (192, 96) on text=Click Here
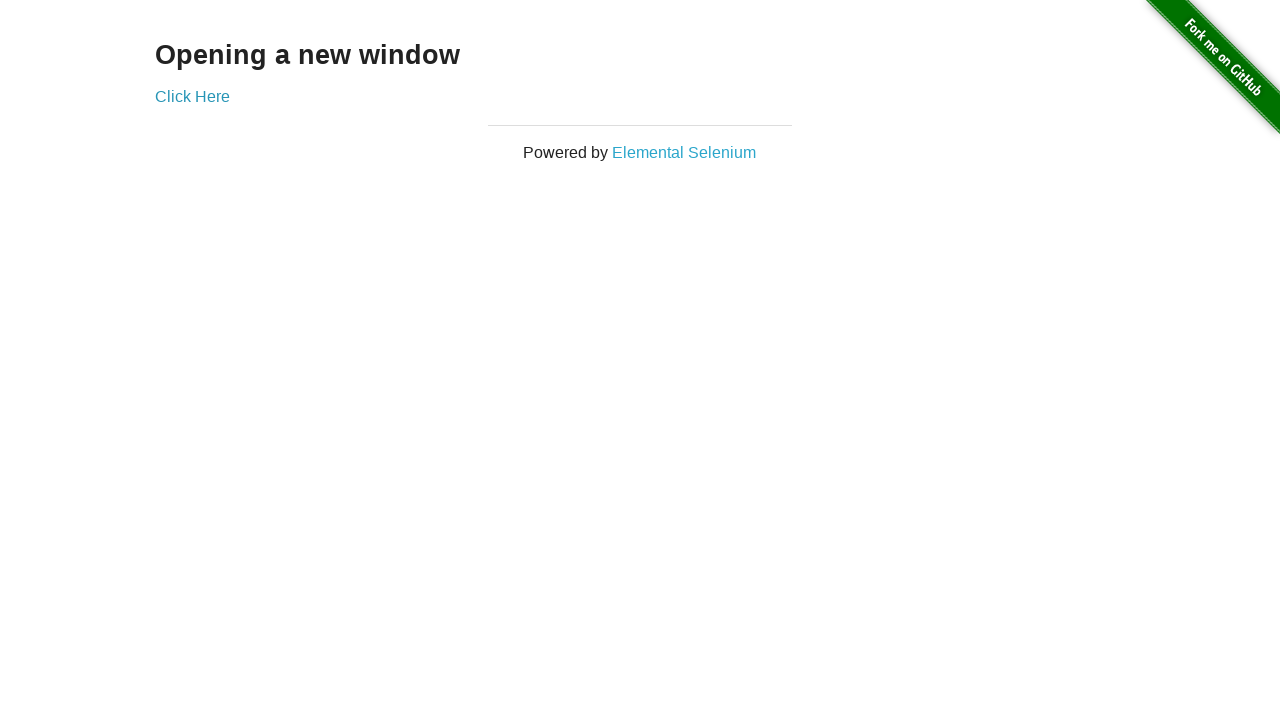

New page finished loading
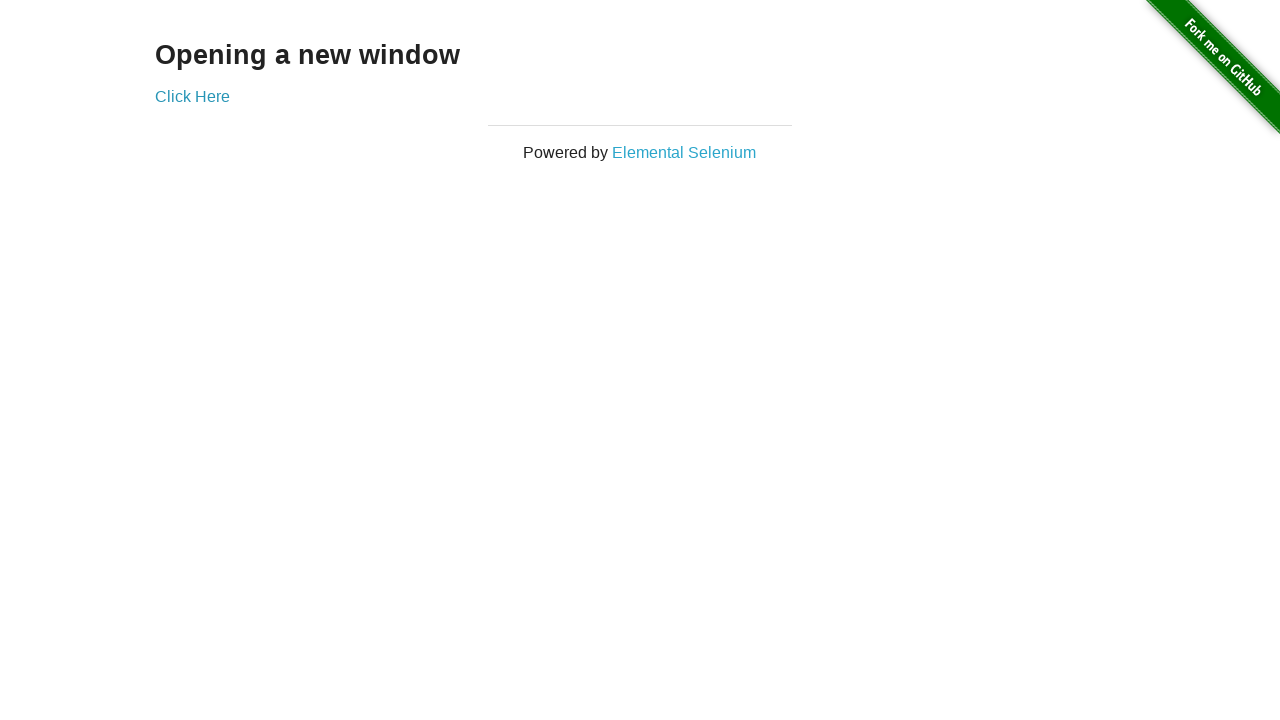

Switched back to original window
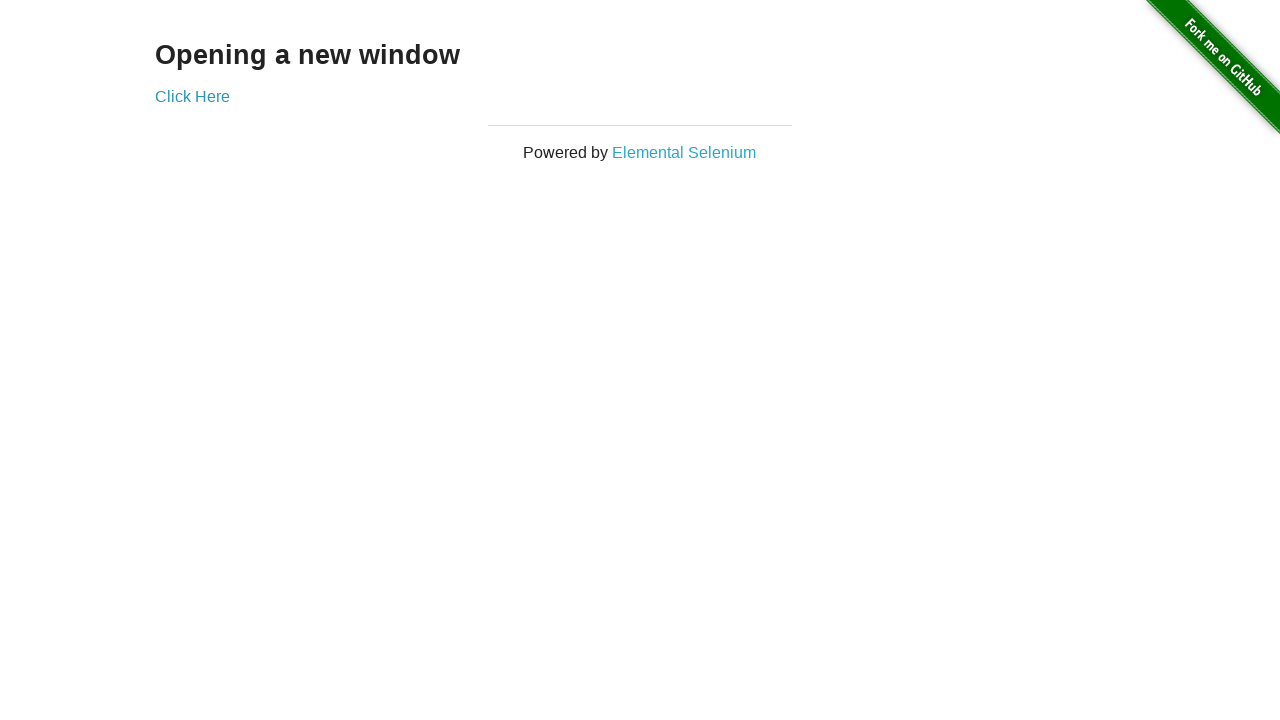

Switched to new window/tab
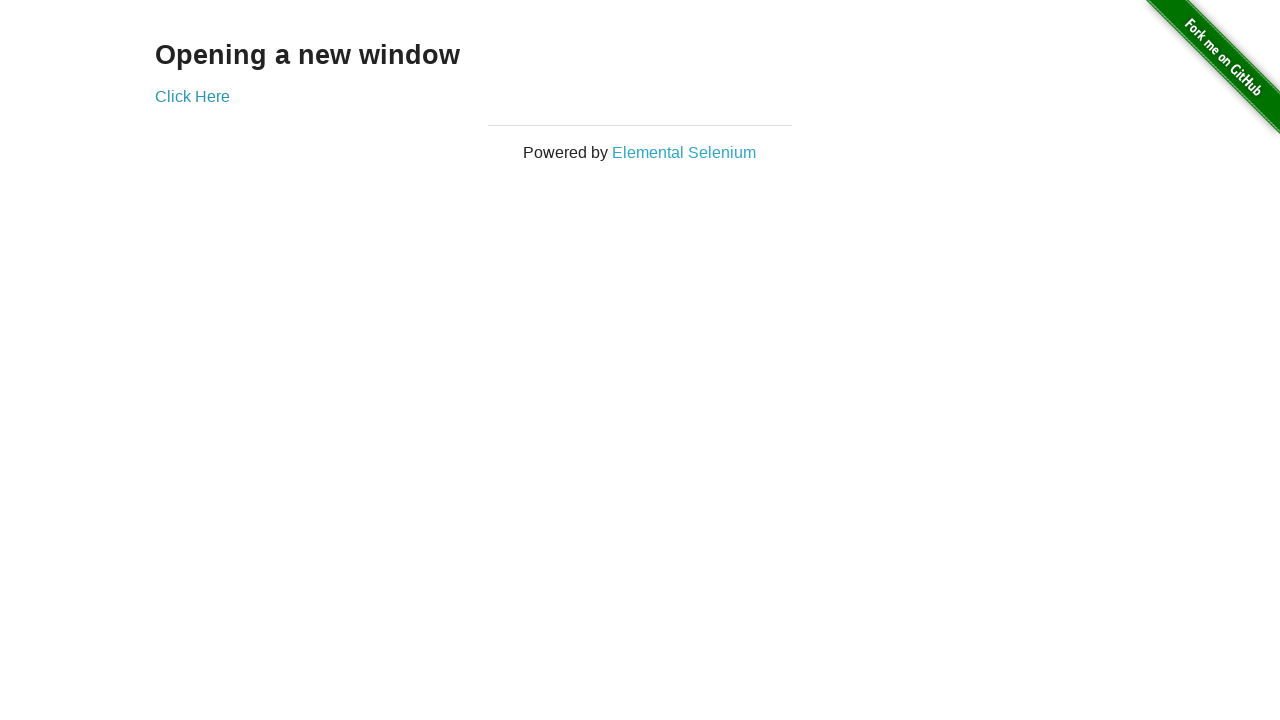

Confirmed new page body content is present
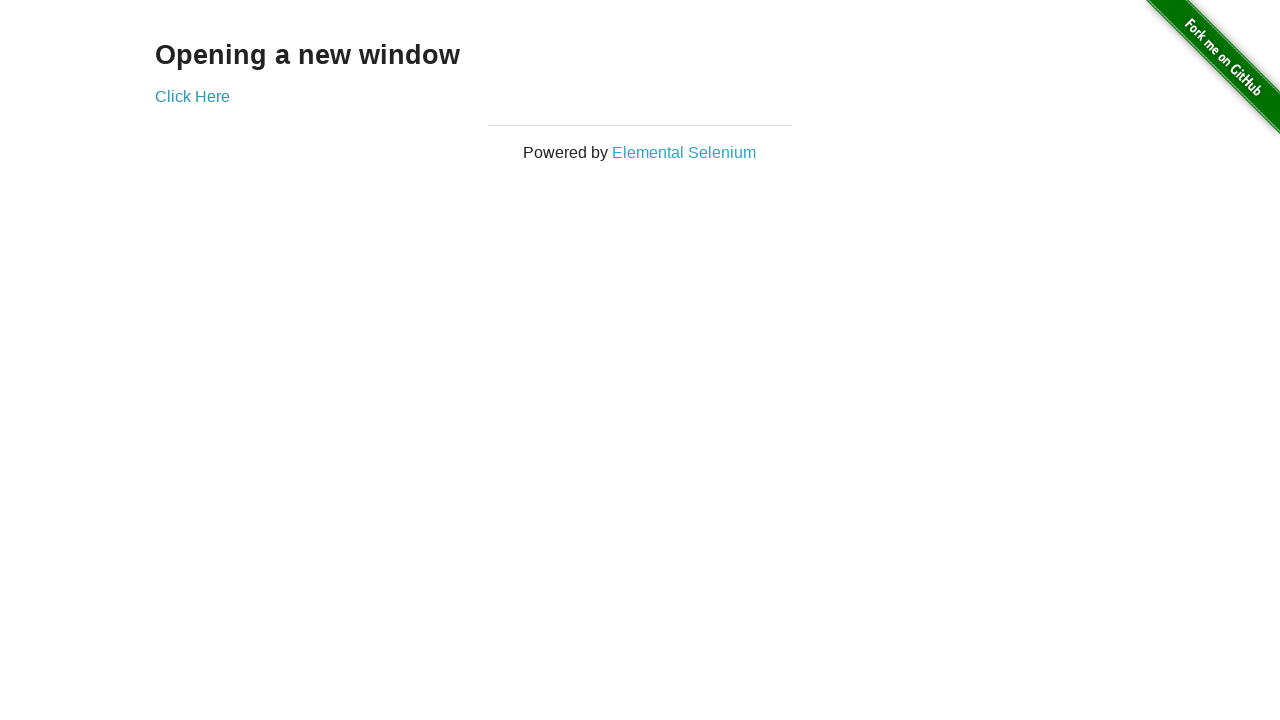

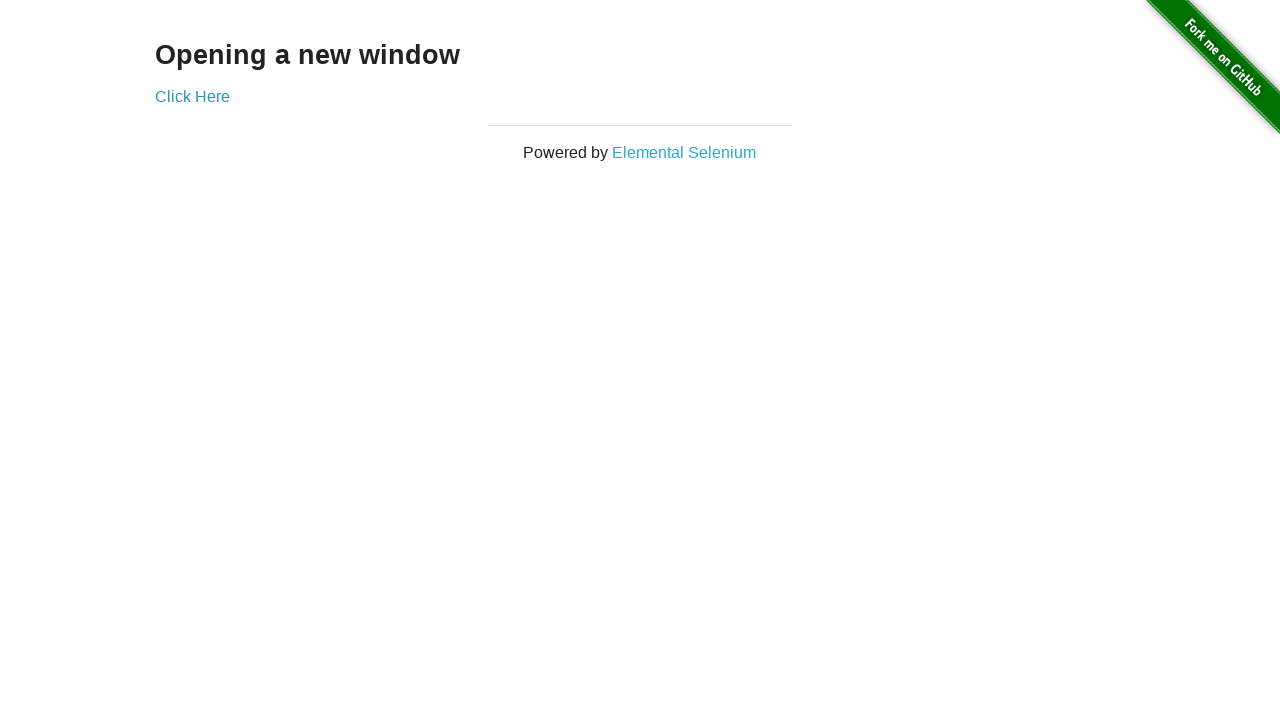